Tests the jQuery UI selectable widget by selecting multiple items (Item 3, Item 4, and Item 6) while holding the Control key to demonstrate multi-select functionality

Starting URL: https://jqueryui.com/selectable/

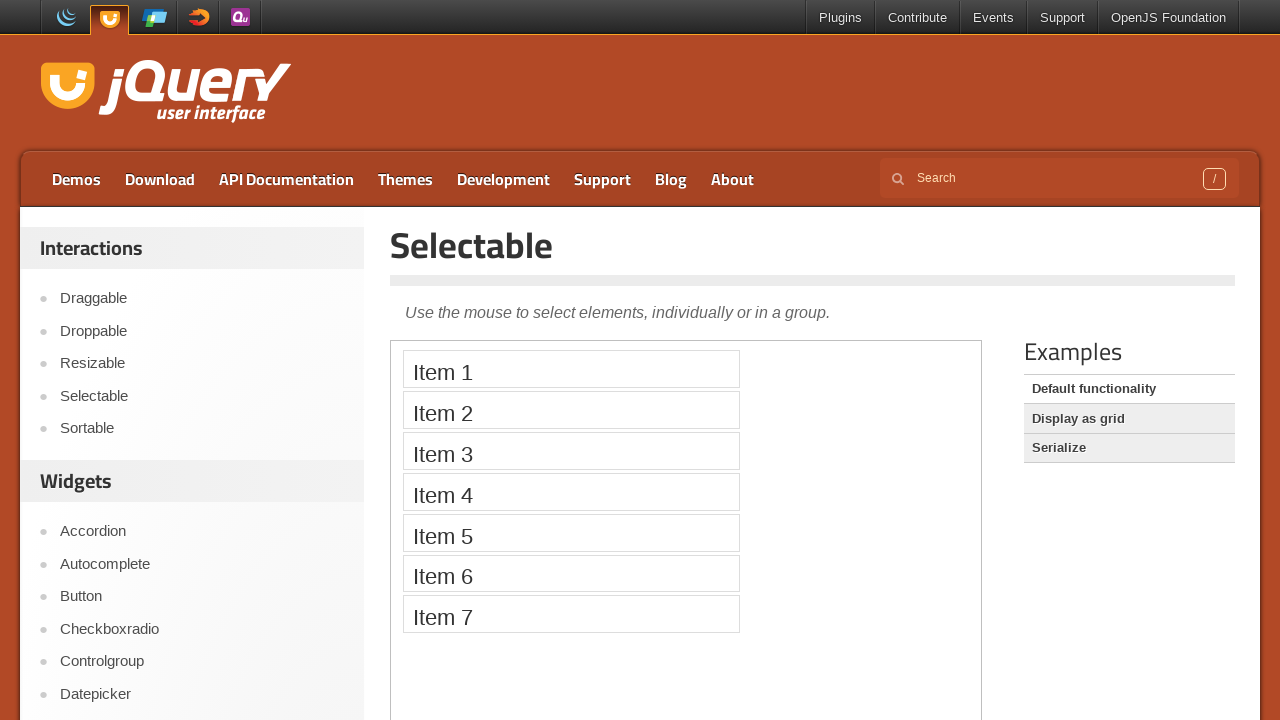

Located the demo iframe containing the jQuery UI selectable widget
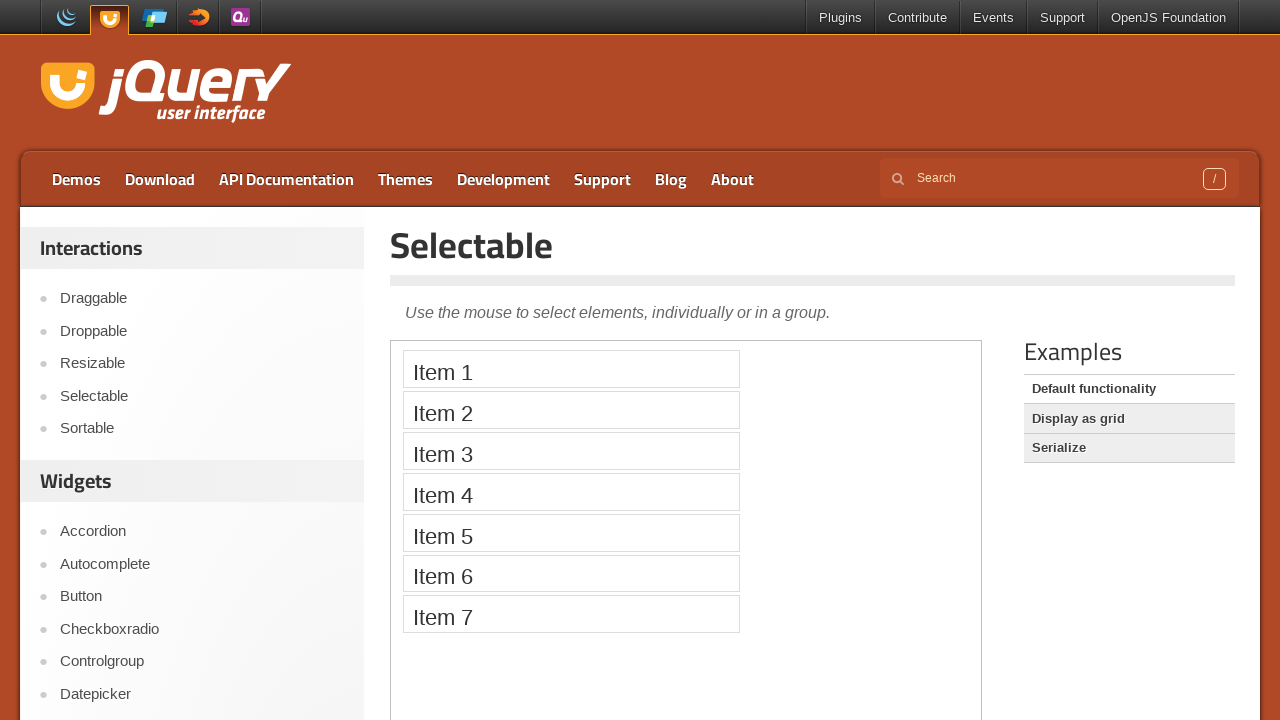

Selected Item 3 with Control key held down at (571, 451) on iframe.demo-frame >> internal:control=enter-frame >> xpath=//li[text()='Item 3']
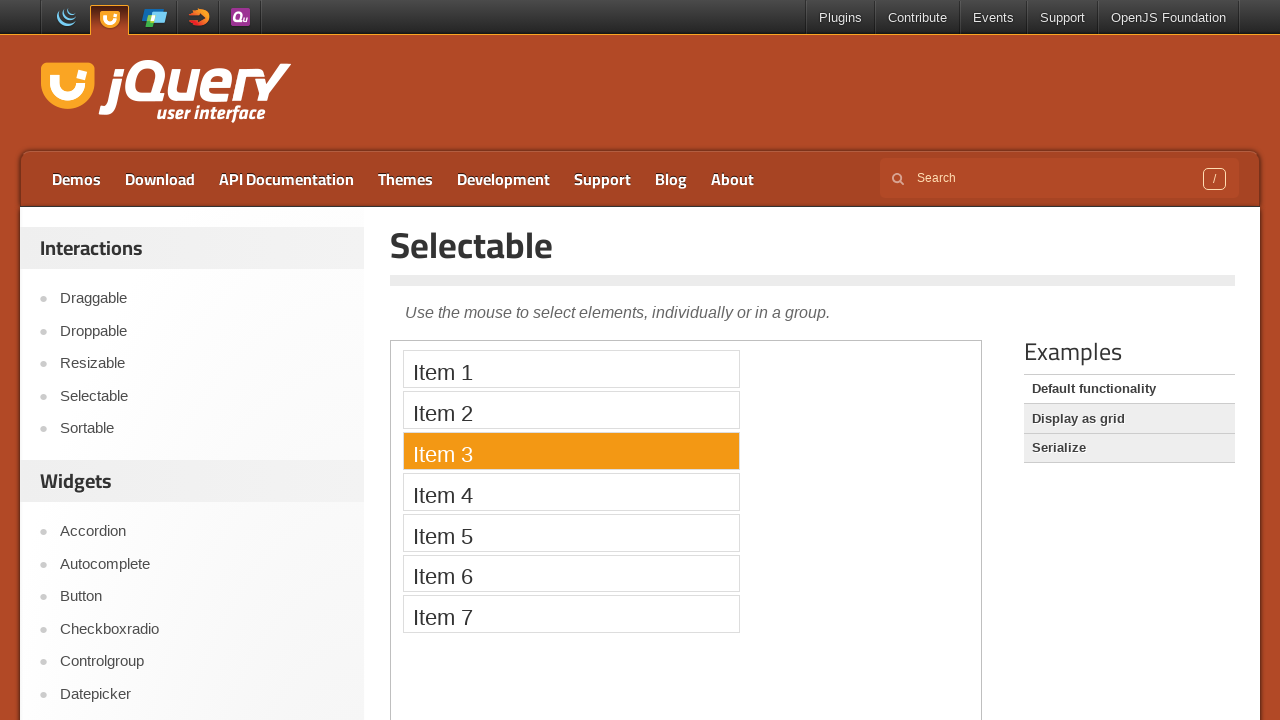

Selected Item 4 with Control key held down at (571, 492) on iframe.demo-frame >> internal:control=enter-frame >> xpath=//li[text()='Item 4']
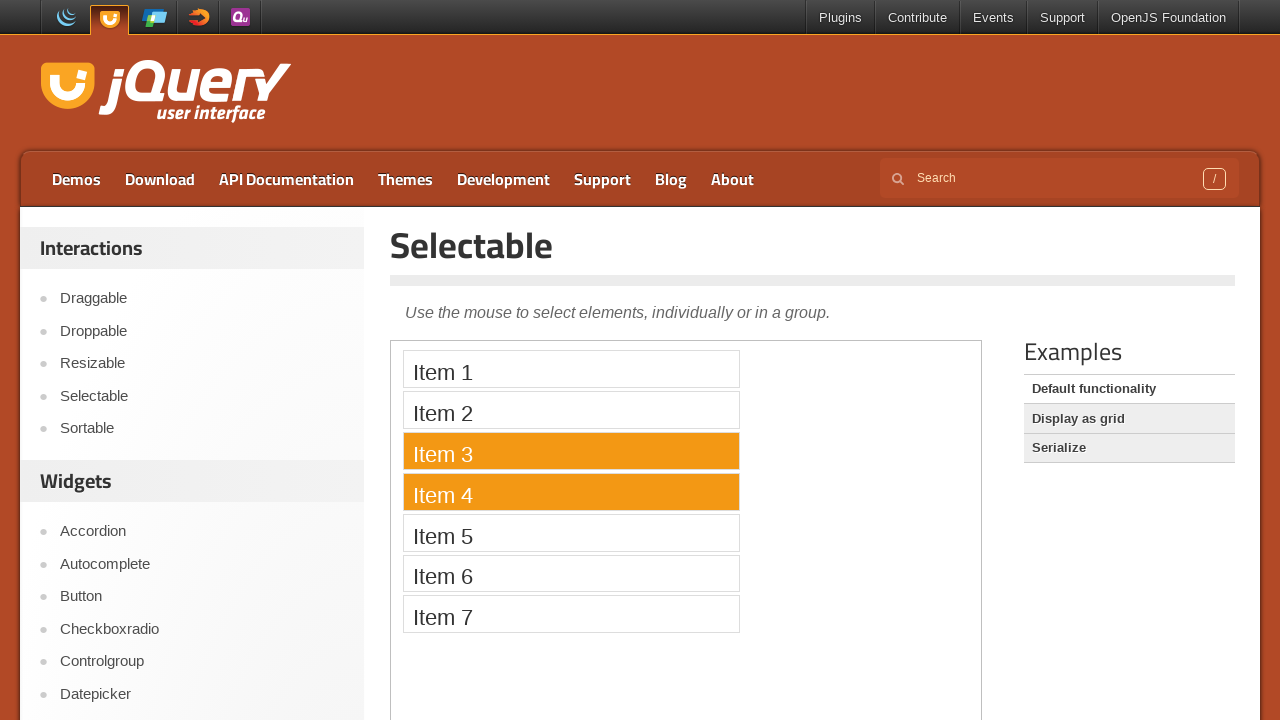

Selected Item 6 with Control key held down at (571, 573) on iframe.demo-frame >> internal:control=enter-frame >> xpath=//li[text()='Item 6']
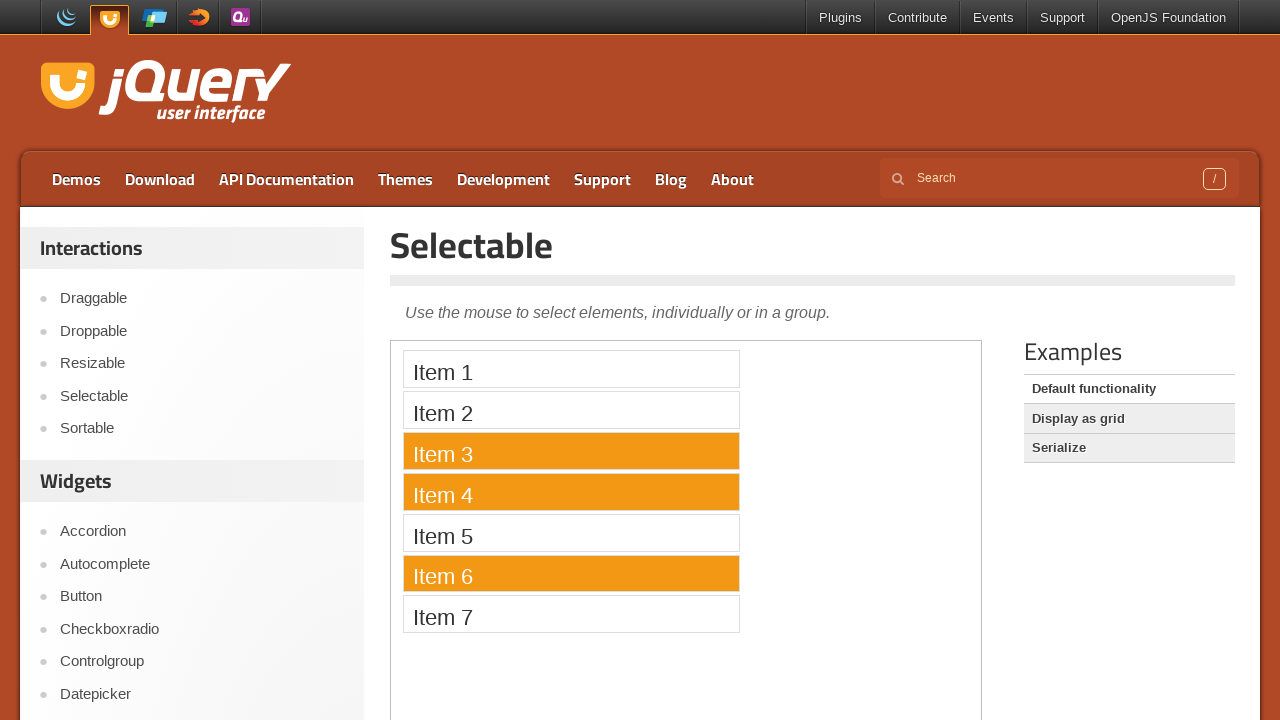

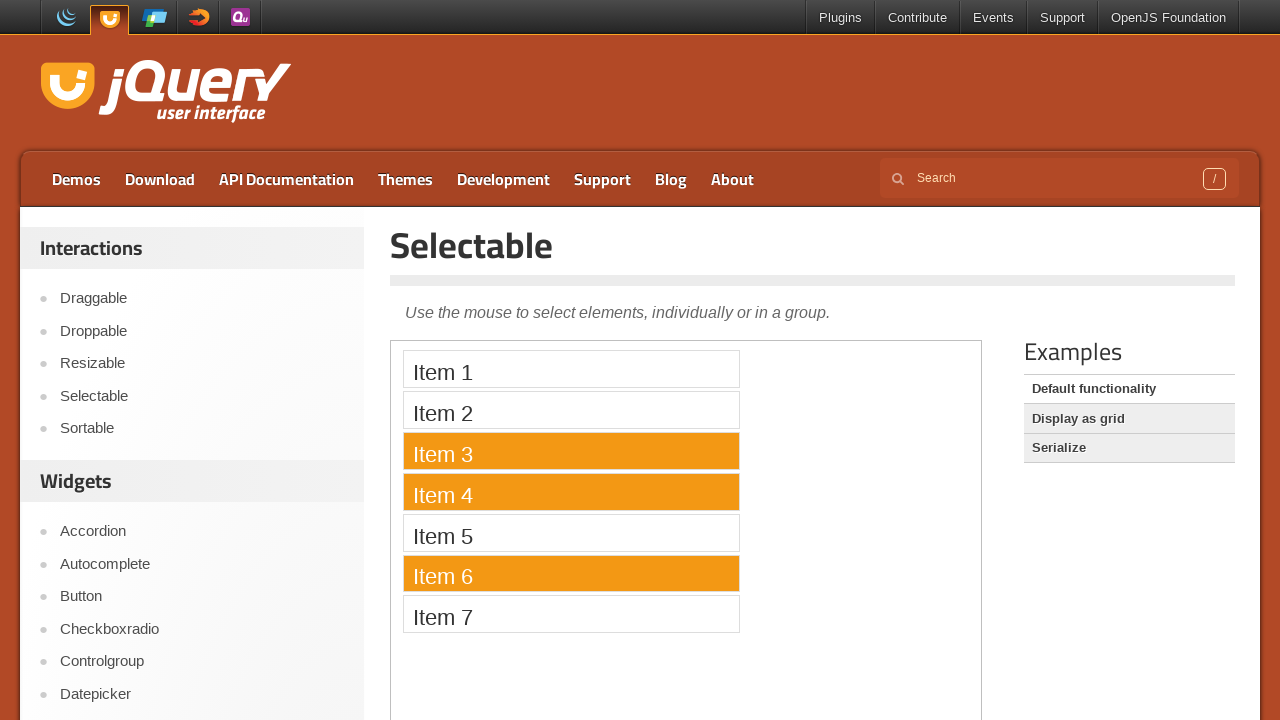